Tests switching to an iframe by name and then clicking a button within it.

Starting URL: https://www.w3schools.com/tags/tryit.asp?filename=tryhtml_button_test

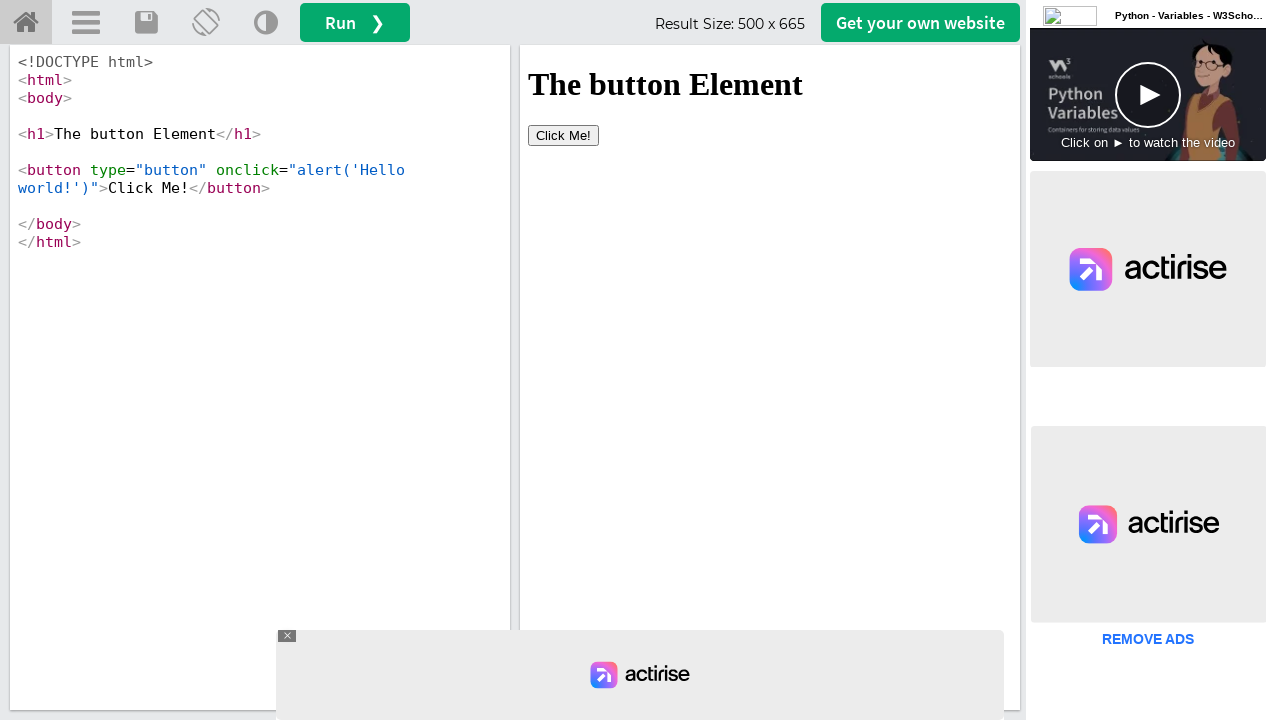

Located iframe with name 'iframeResult'
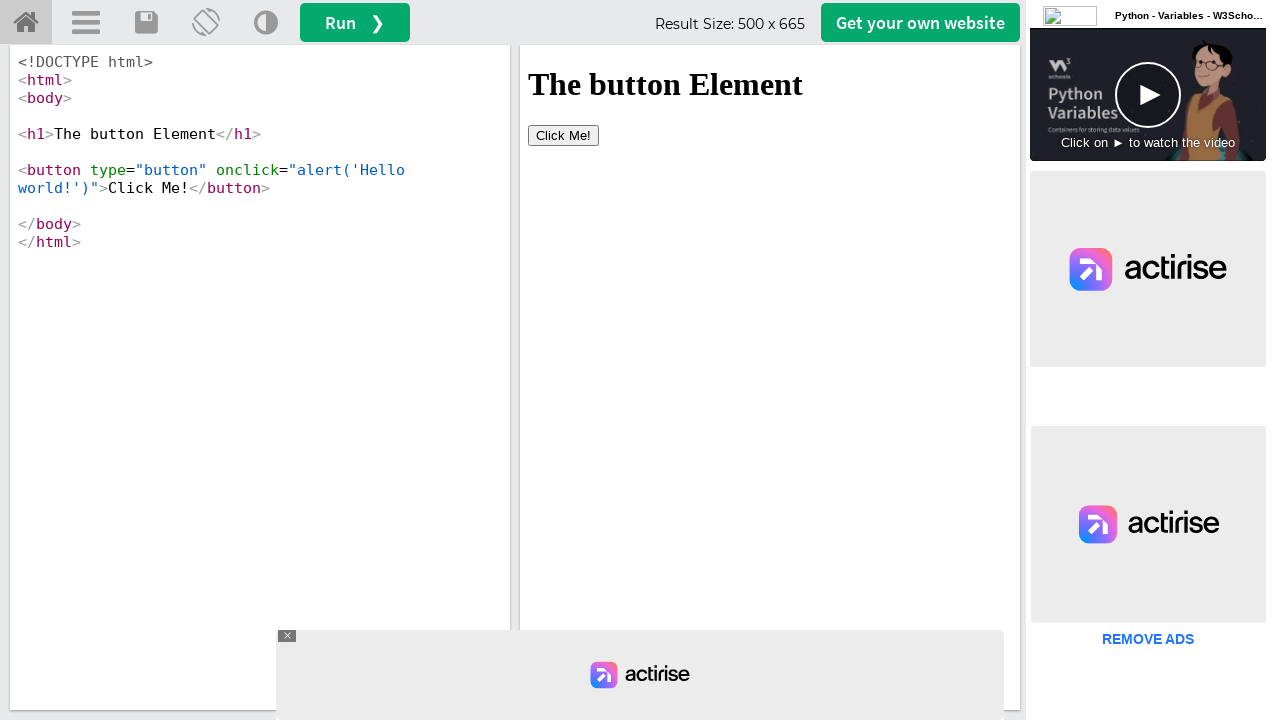

Located button element within iframe
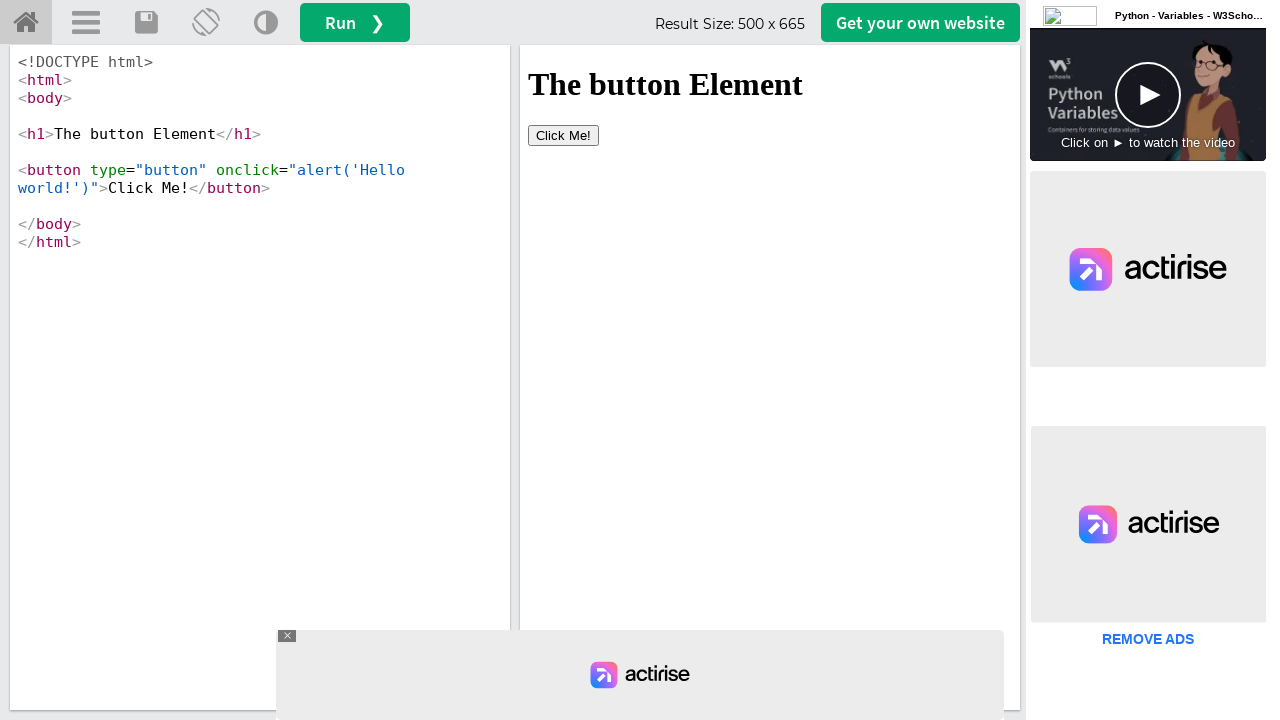

Button became visible and is ready to interact
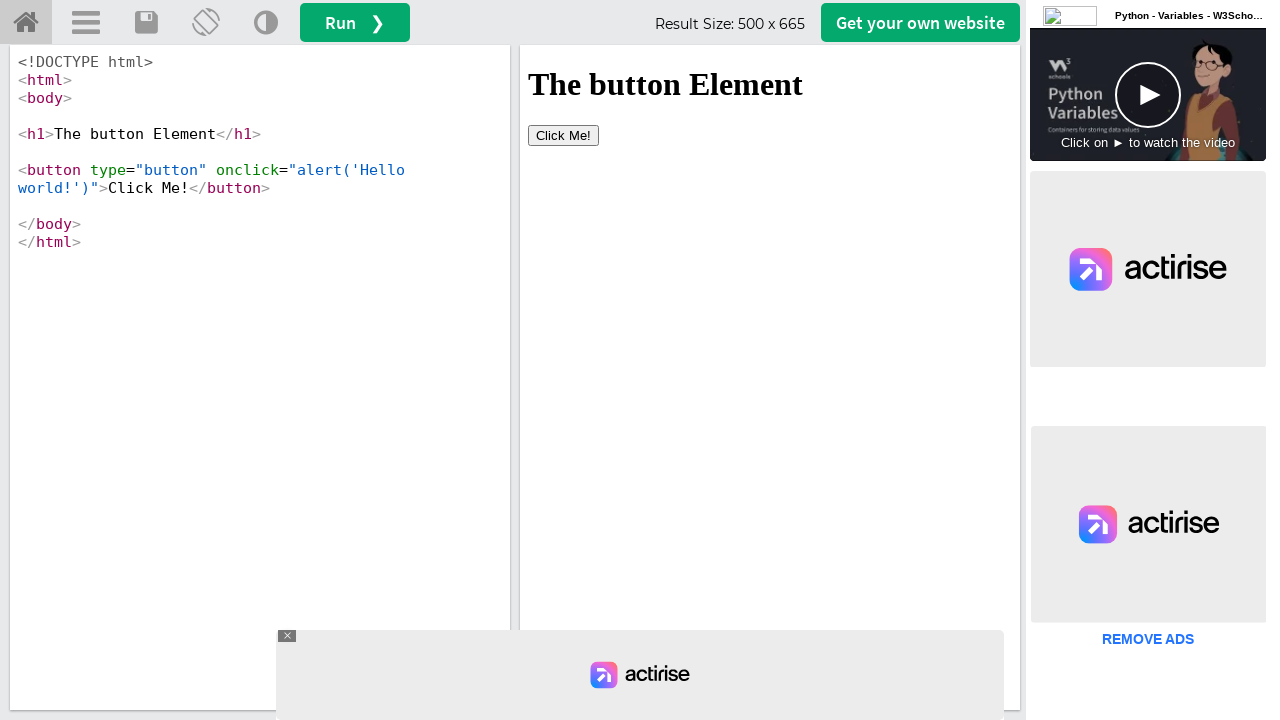

Clicked the button within the iframe at (564, 135) on [name='iframeResult'] >> internal:control=enter-frame >> button
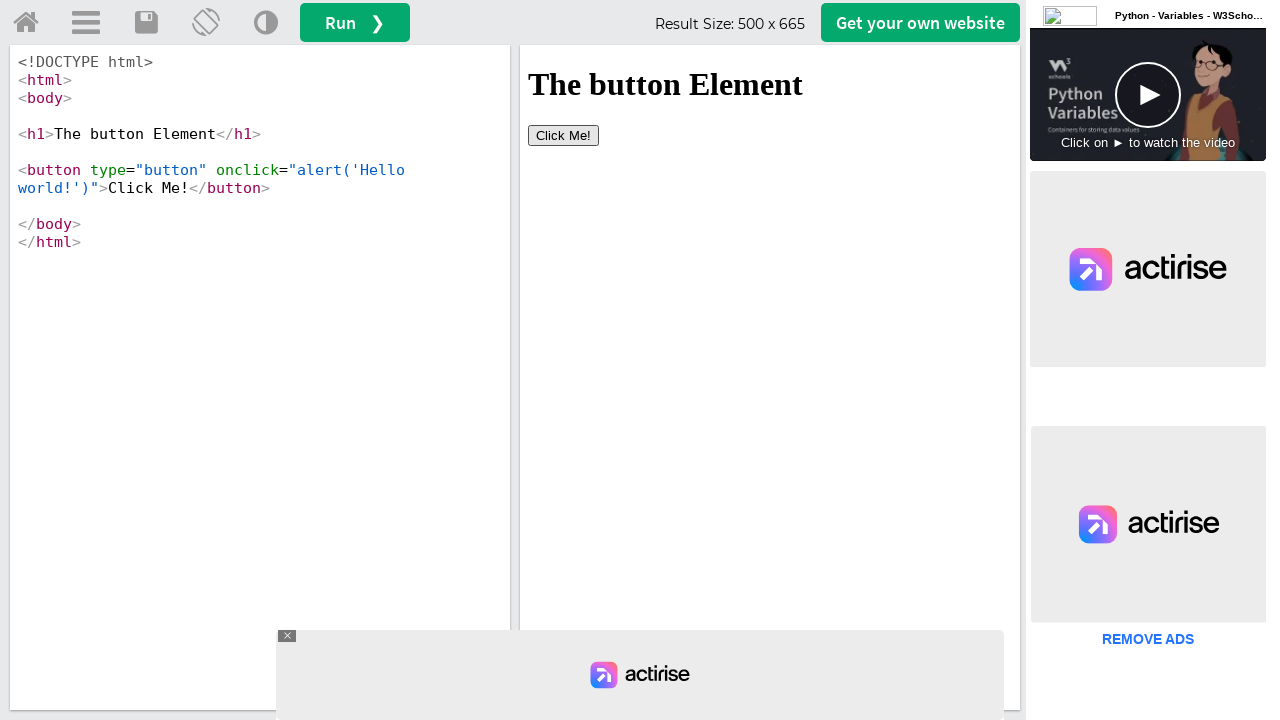

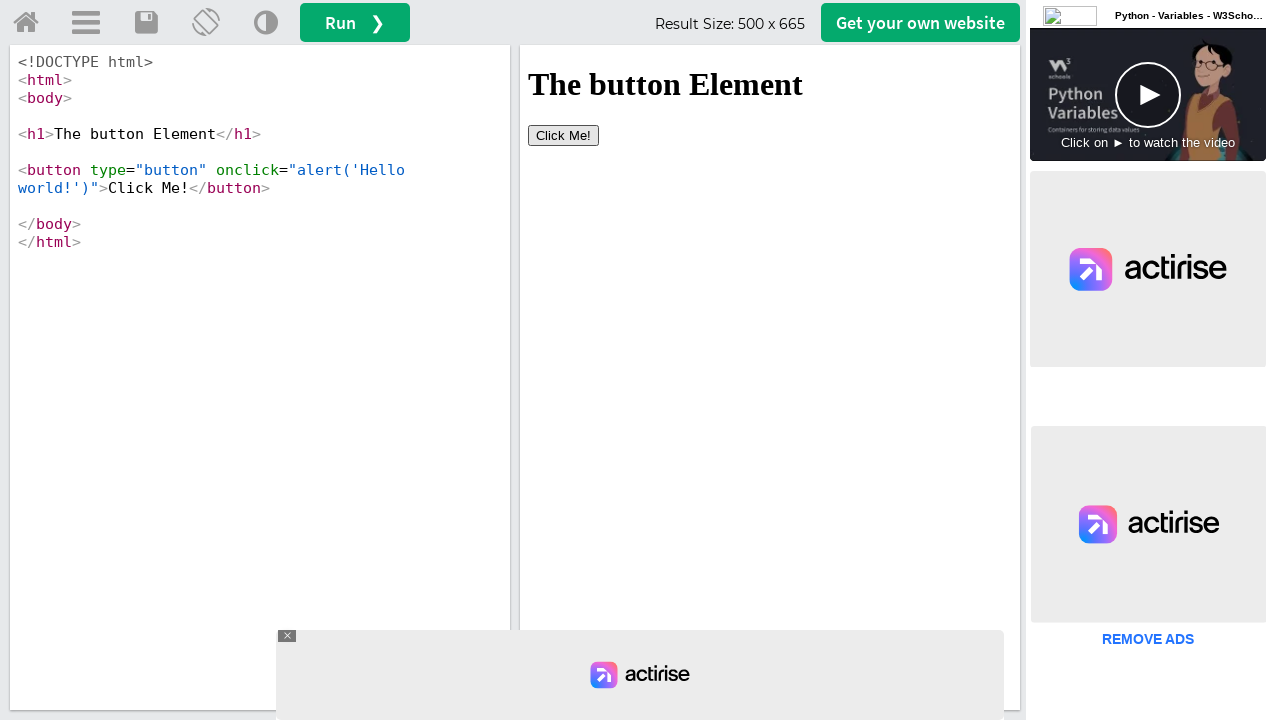